Tests XPath selectors on a Selenium practice website by filling a date field, clicking a checkbox, clicking a radio button, and clicking a download link.

Starting URL: https://seleniumautomationpractice.blogspot.com/2017/10/functionisogramigoogleanalyticsobjectri.html

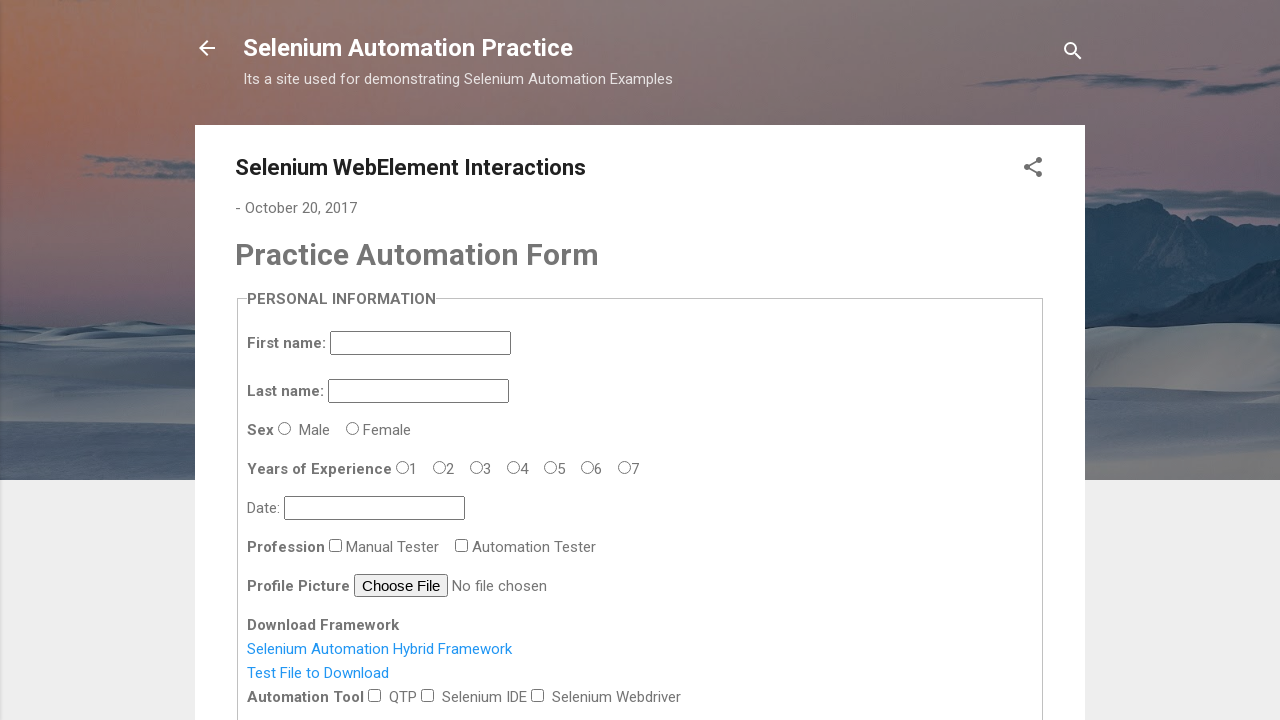

Filled datepicker field with date 30/11/1986 on #datepicker
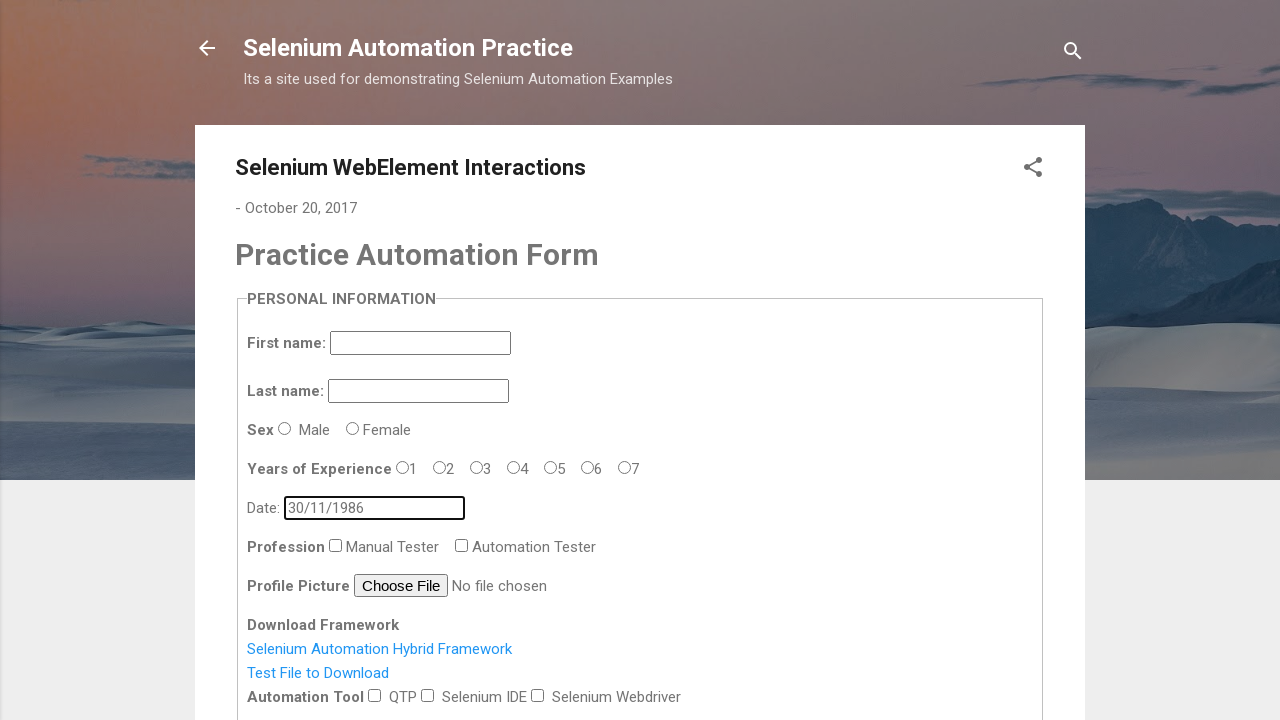

Clicked checkbox using XPath following sibling selector at (428, 695) on xpath=//*[@id='datepicker']//following::input[5]
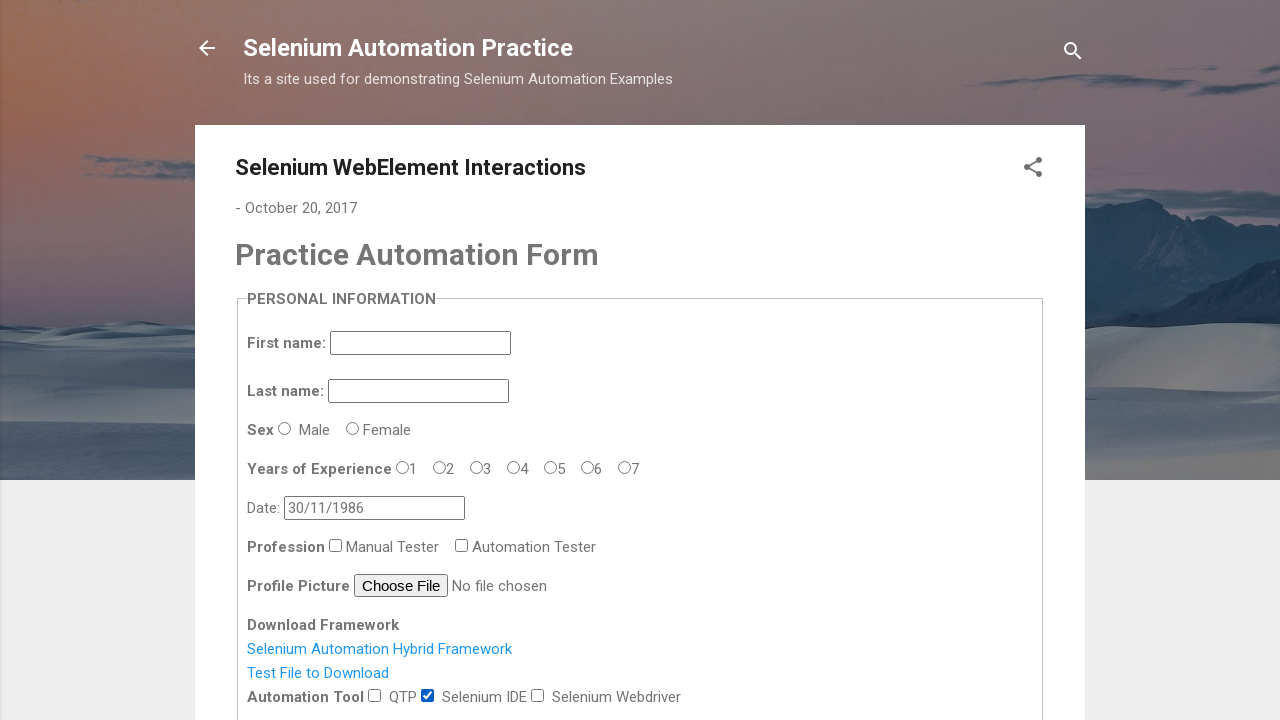

Clicked male radio button using XPath preceding sibling selector at (285, 428) on xpath=//*[@id='datepicker']//preceding::input[9]
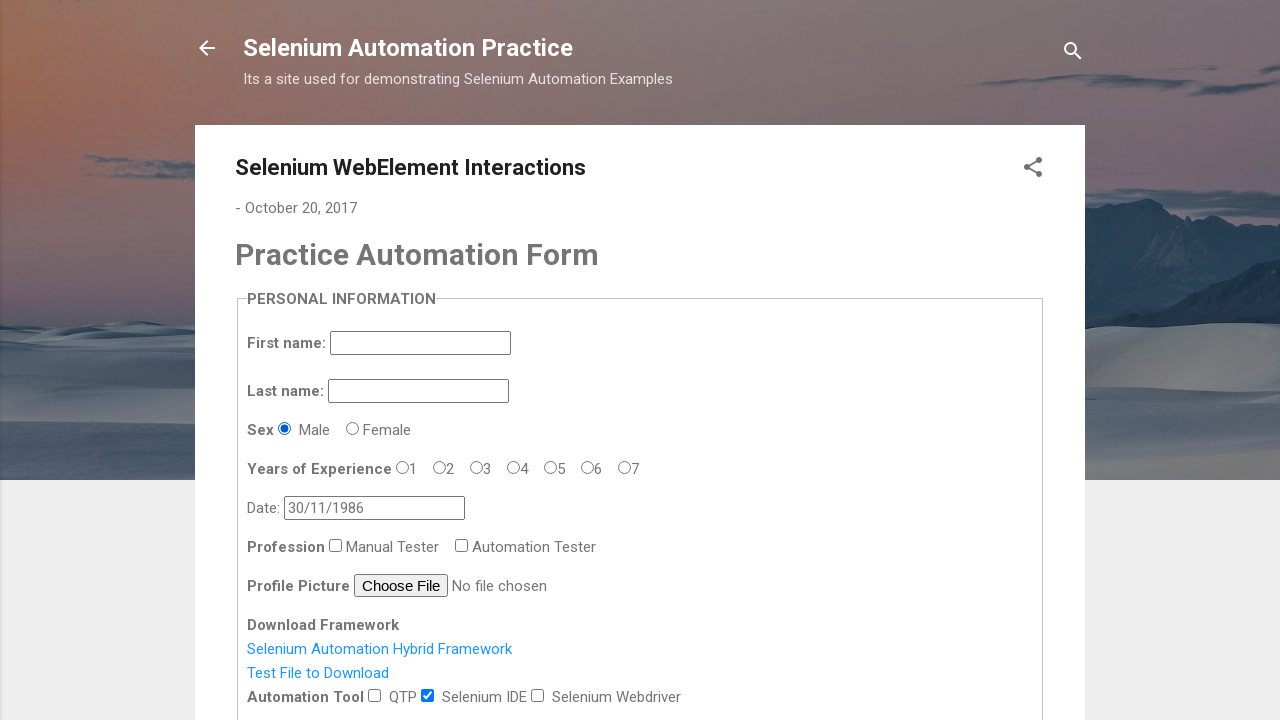

Retrieved heading text containing 'n For': Practice Automation Form
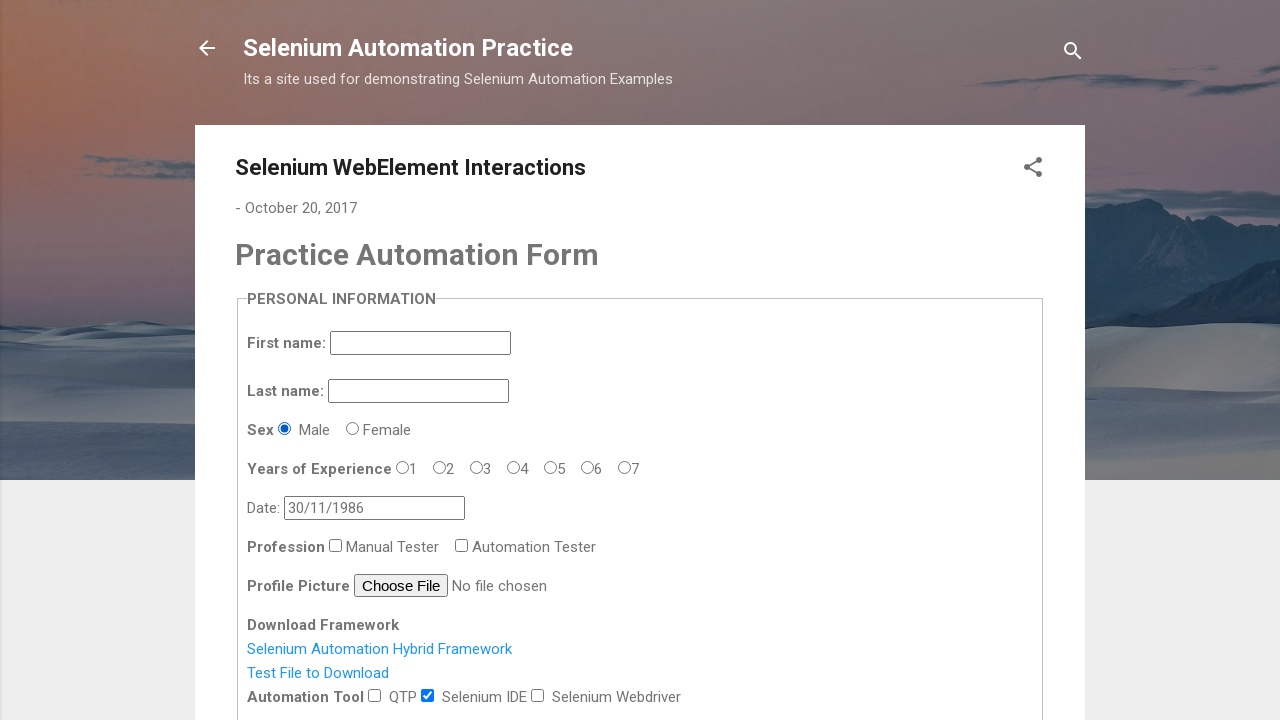

Clicked download link starting with 'Test' at (318, 673) on xpath=//*[starts-with(text(),'Test')]
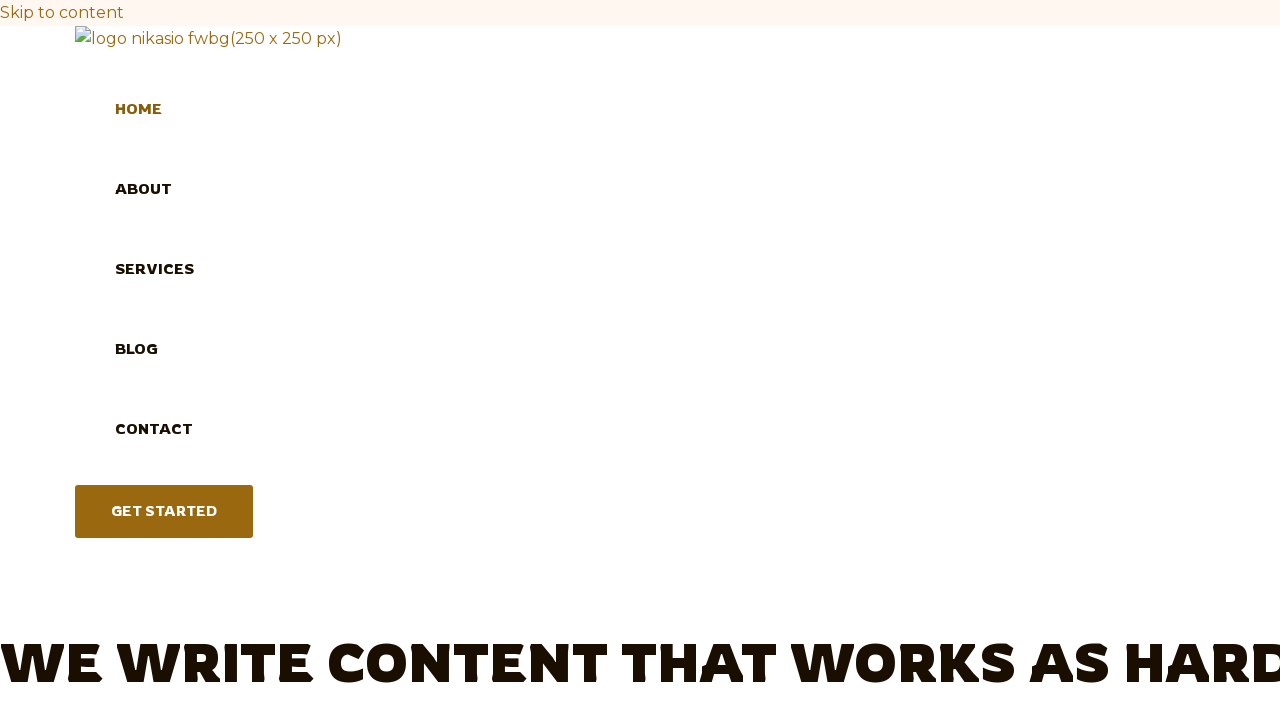

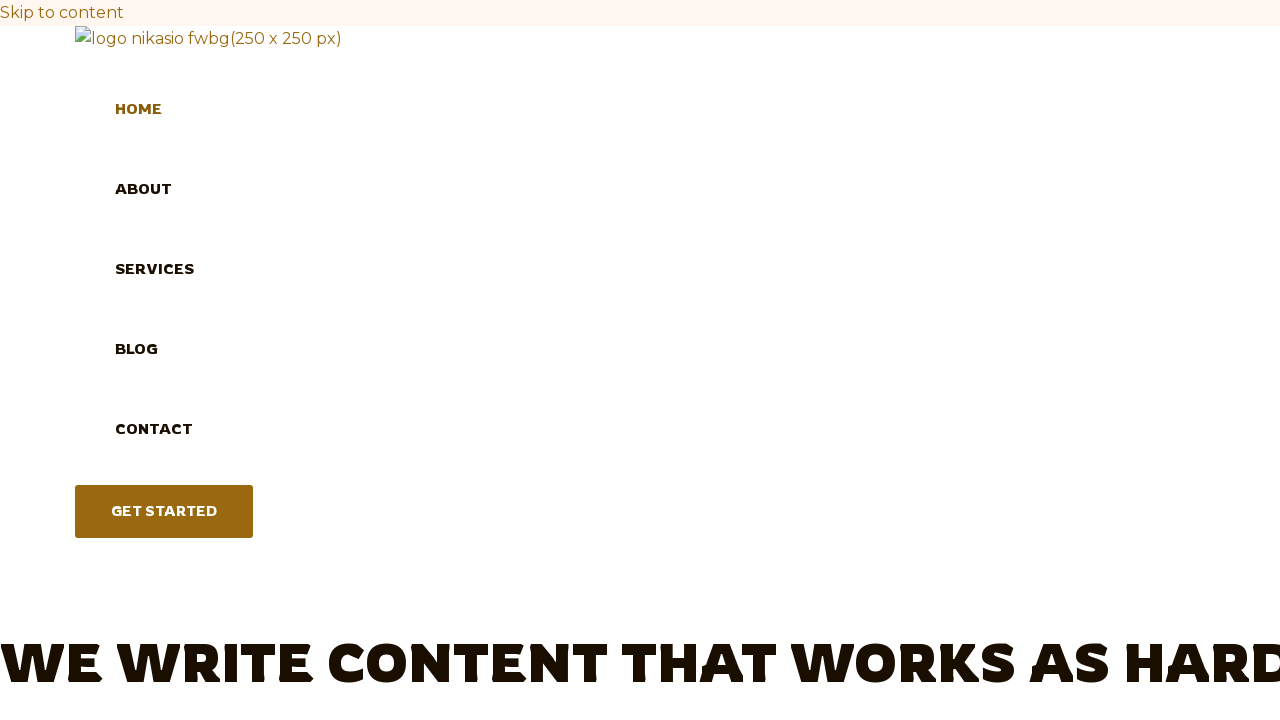